Navigates to a demo application page and clicks the login button to access the app page. This is a demo site that doesn't require actual credentials.

Starting URL: https://demo.applitools.com

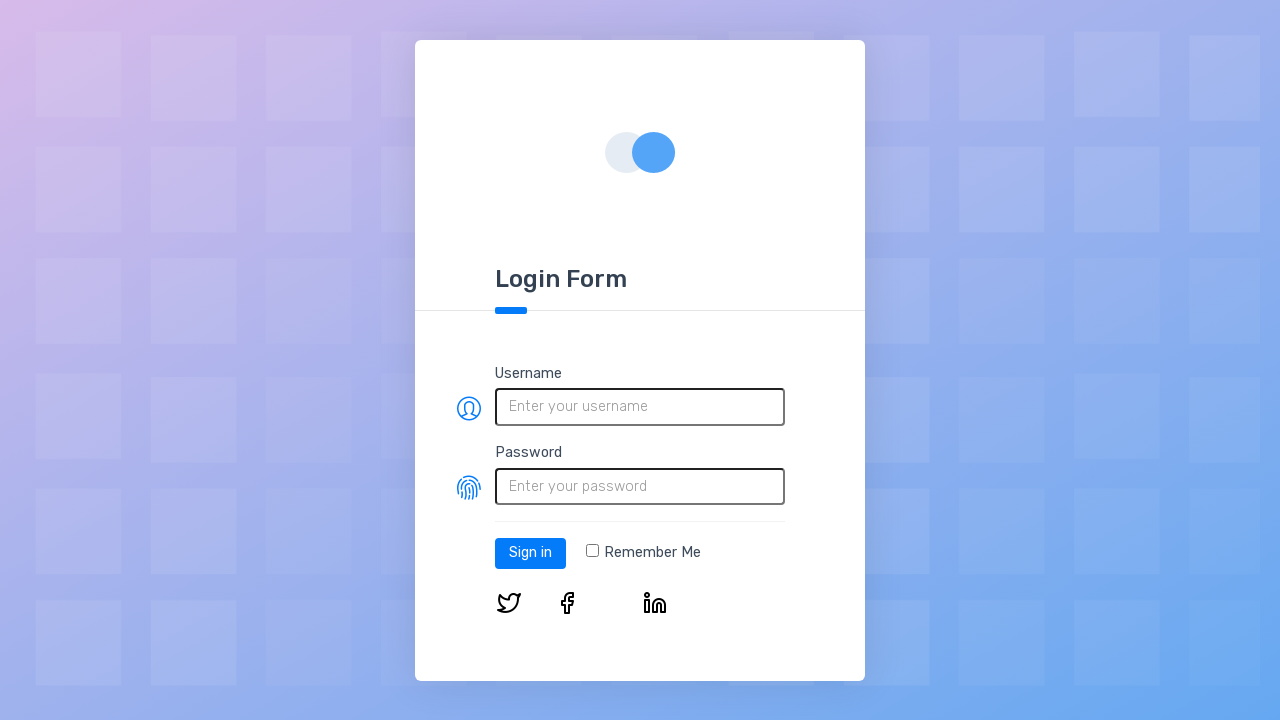

Login button element loaded on demo page
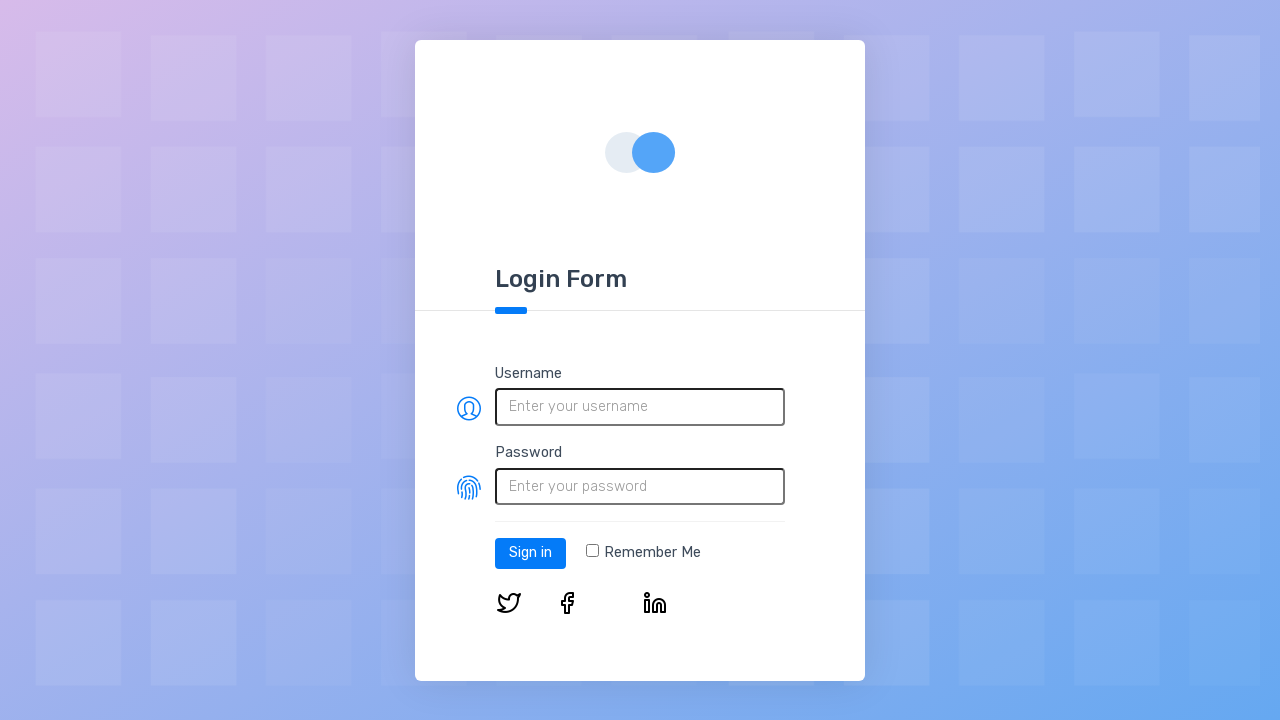

Clicked login button to access app page at (530, 553) on #log-in
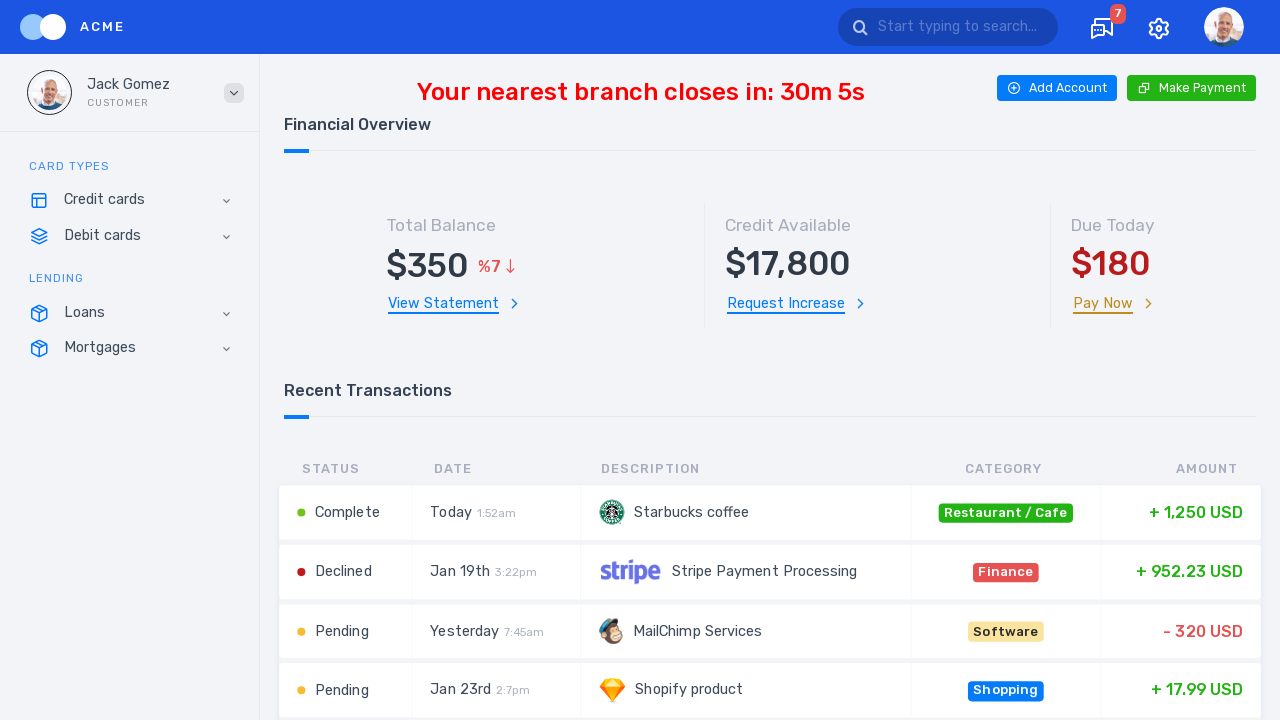

App page fully loaded after login
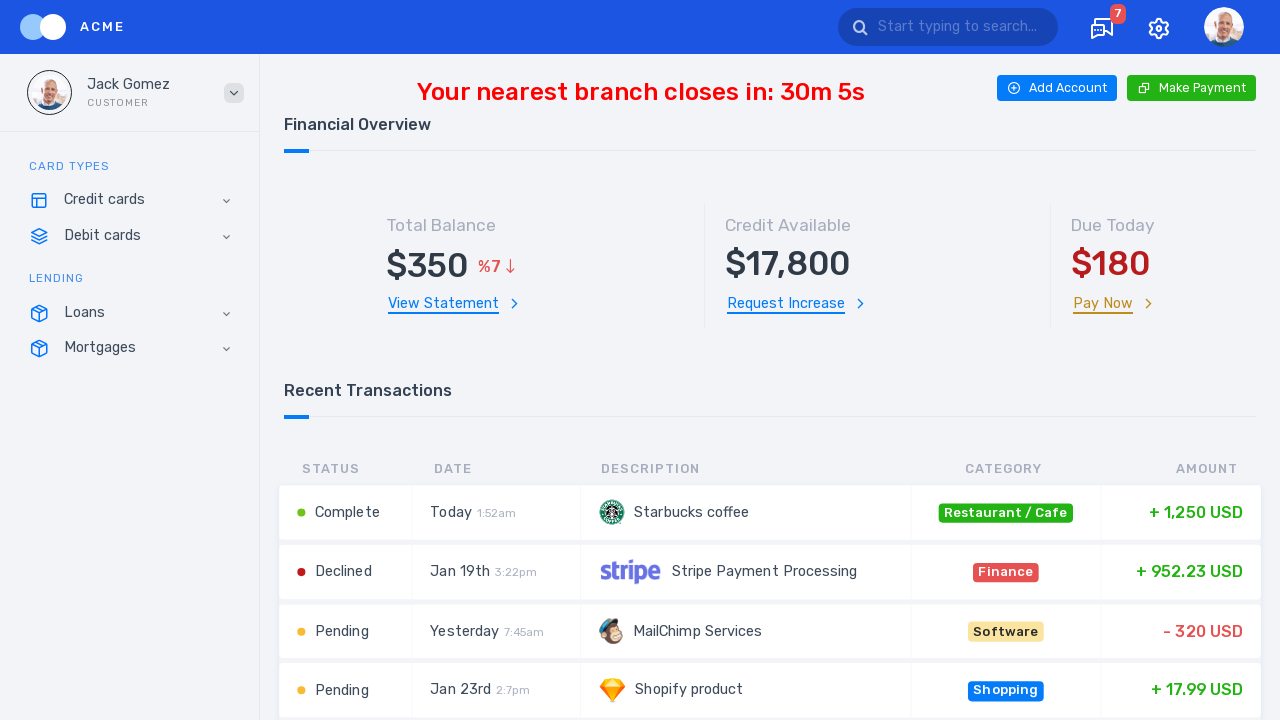

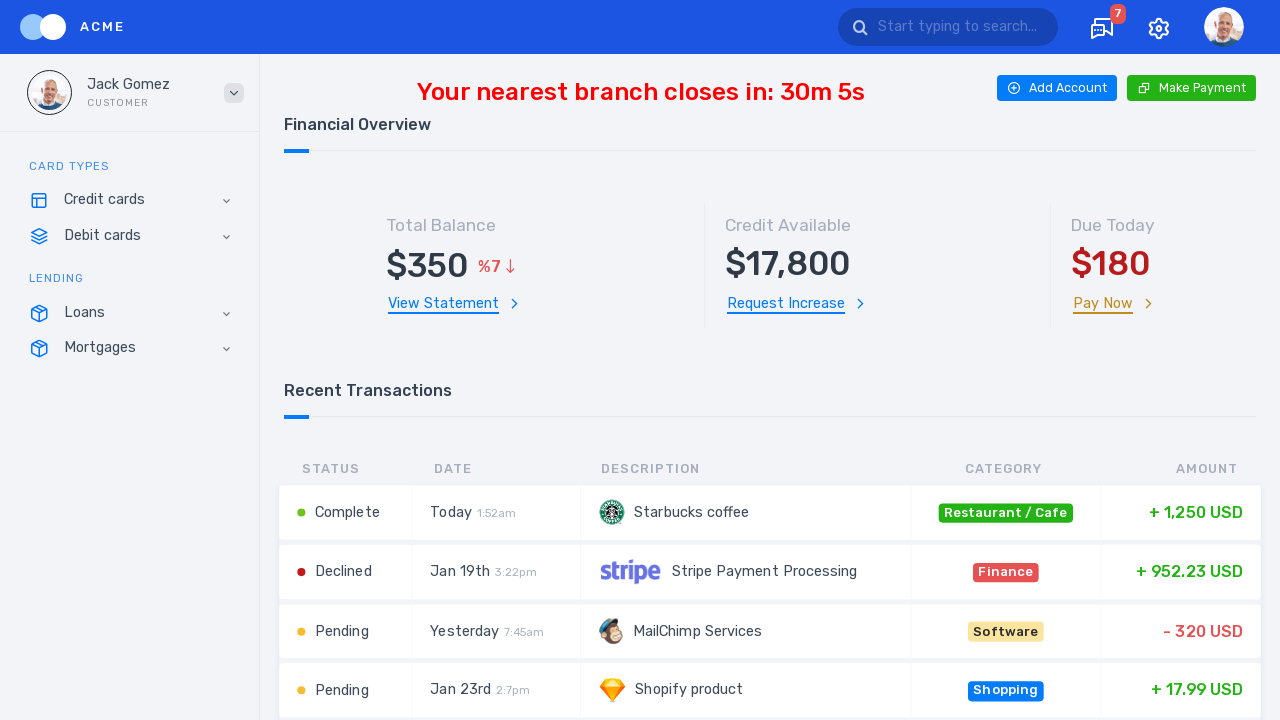